Tests opening a new browser window/tab by clicking a link and verifying the new page has the expected title

Starting URL: https://the-internet.herokuapp.com/windows

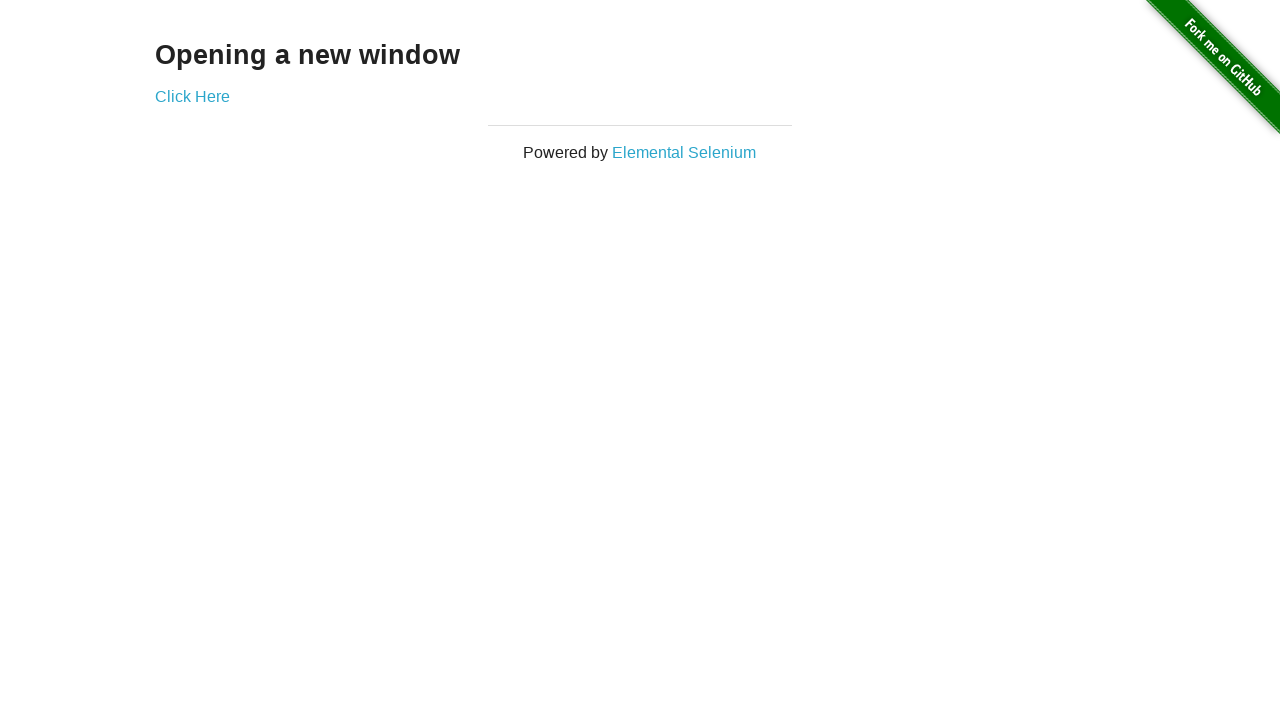

Clicked link to open new window at (192, 96) on .example a
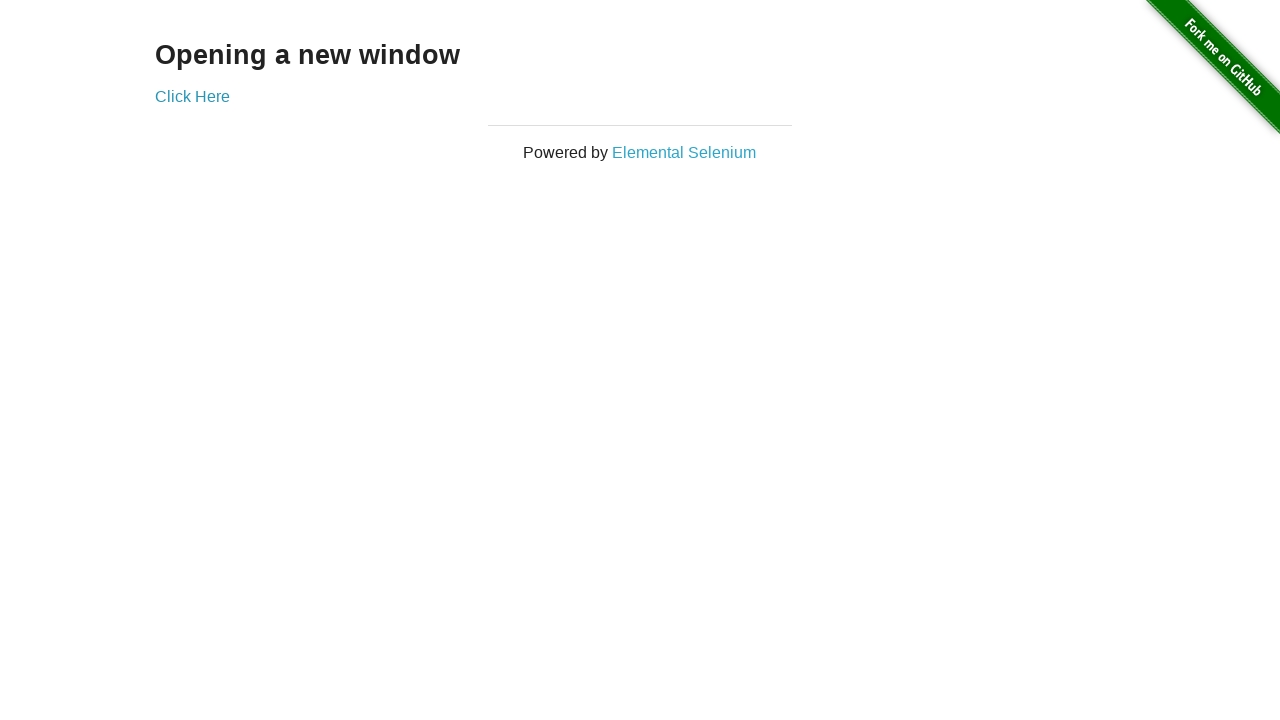

New page object obtained
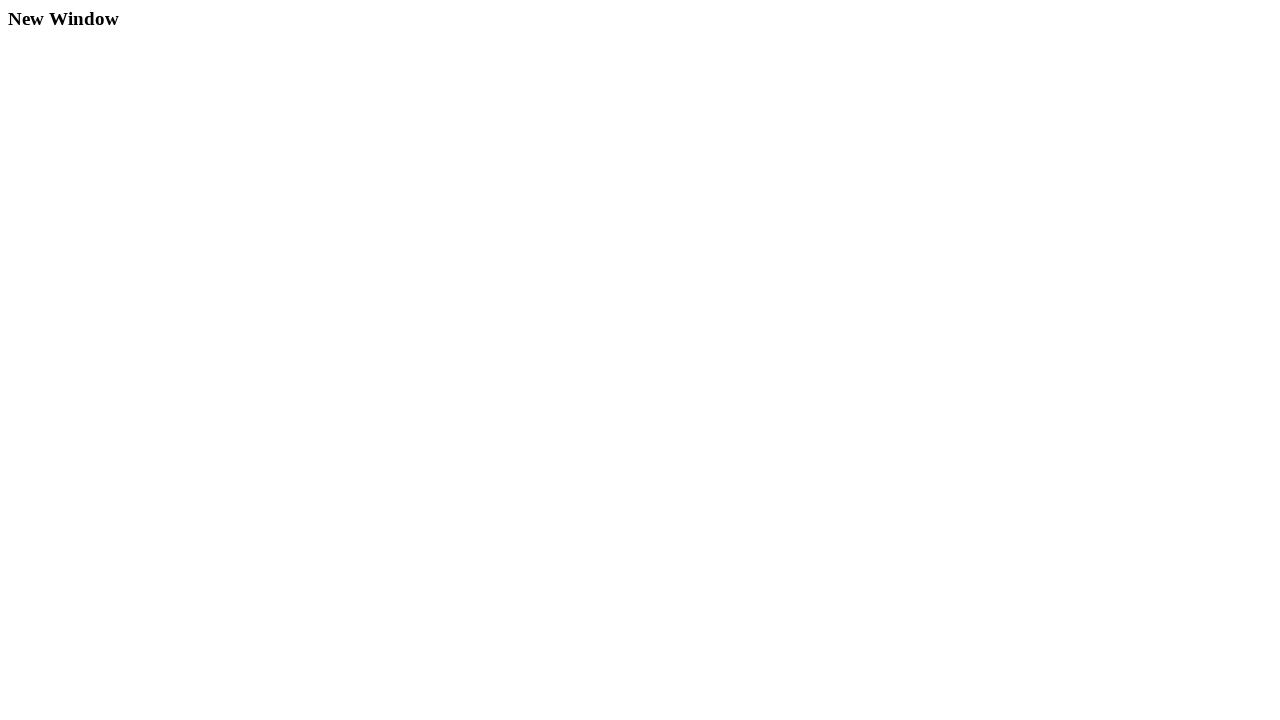

New page loaded successfully
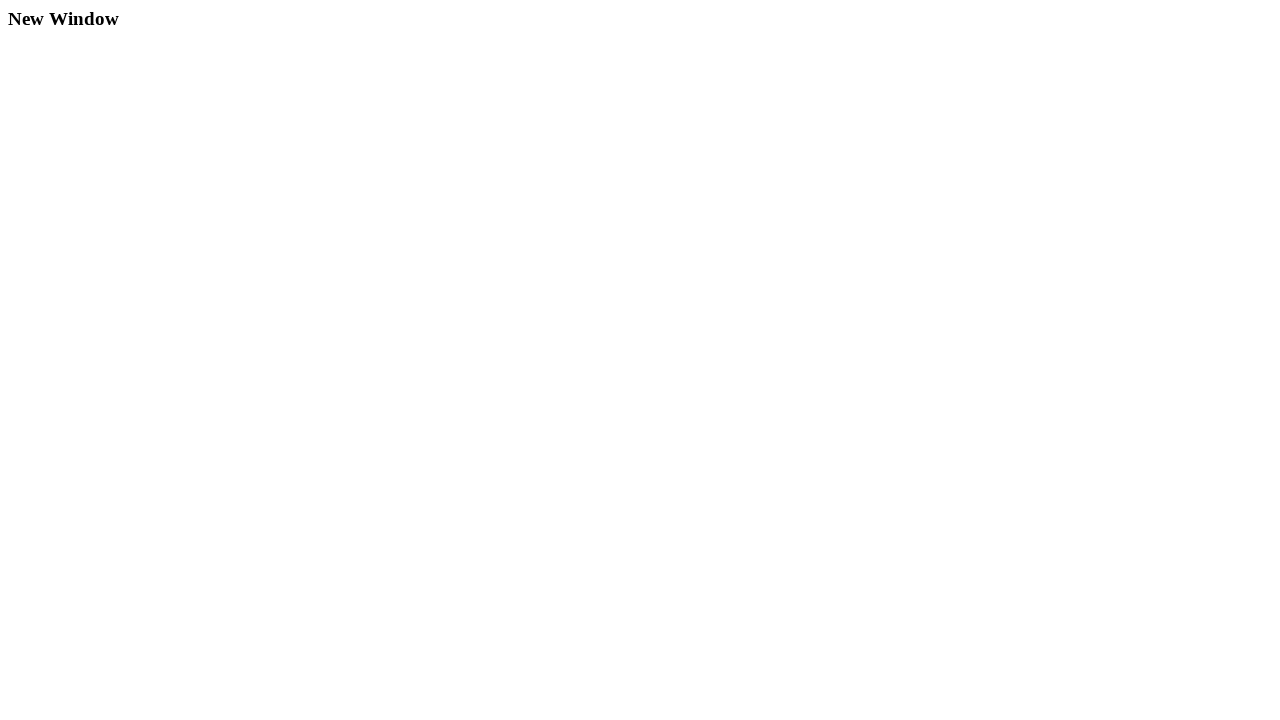

Verified new page title is 'New Window'
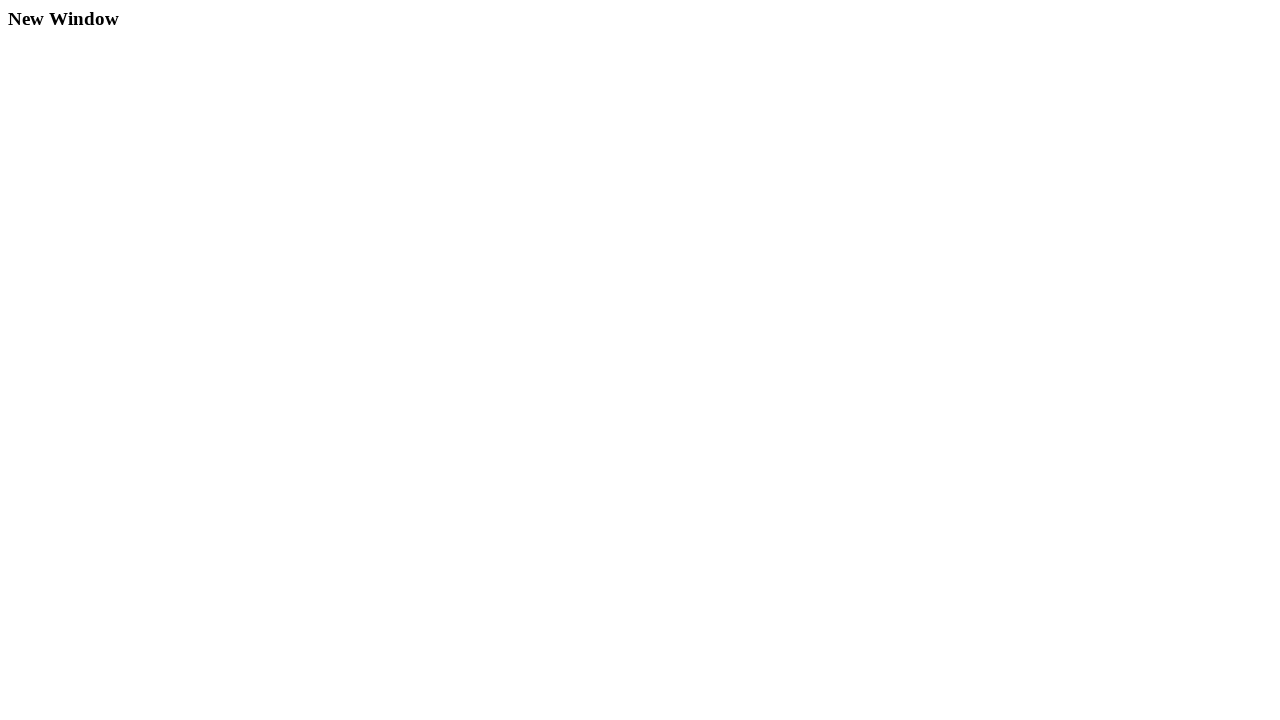

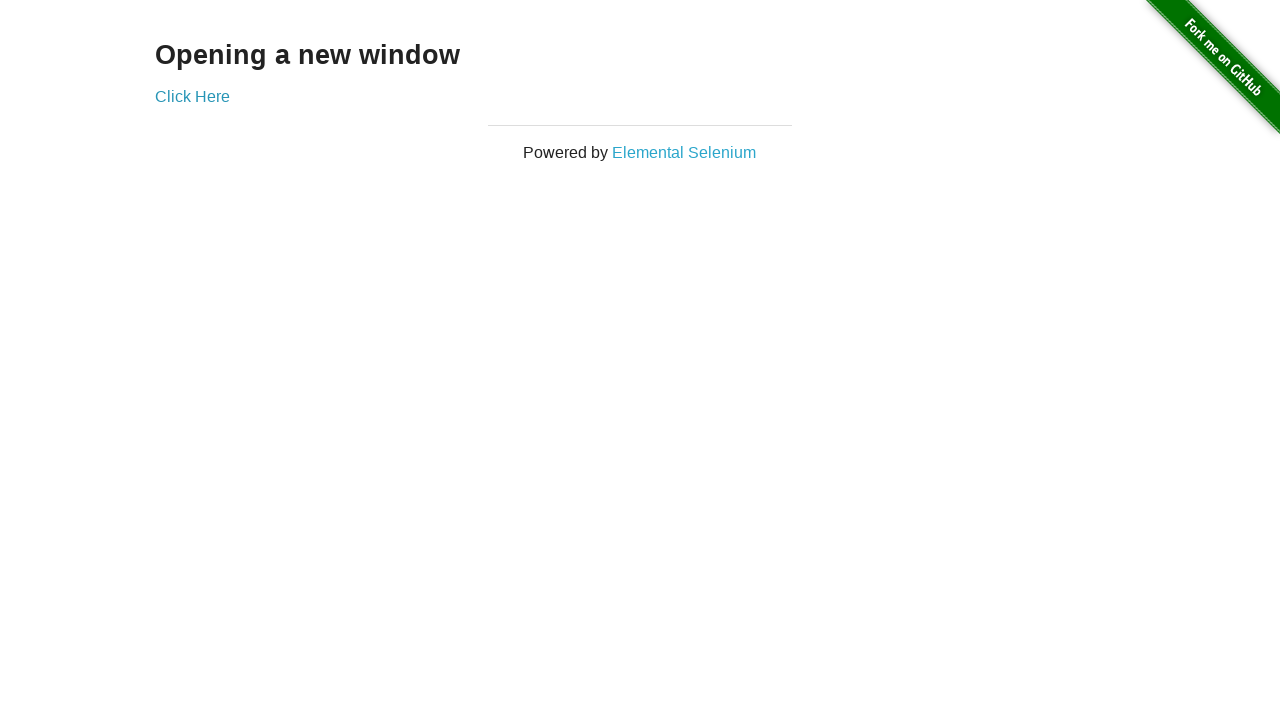